Navigates to an inputs page, clicks the Home navigation link, and verifies the page title changes to "Practice"

Starting URL: https://practice.cydeo.com/inputs

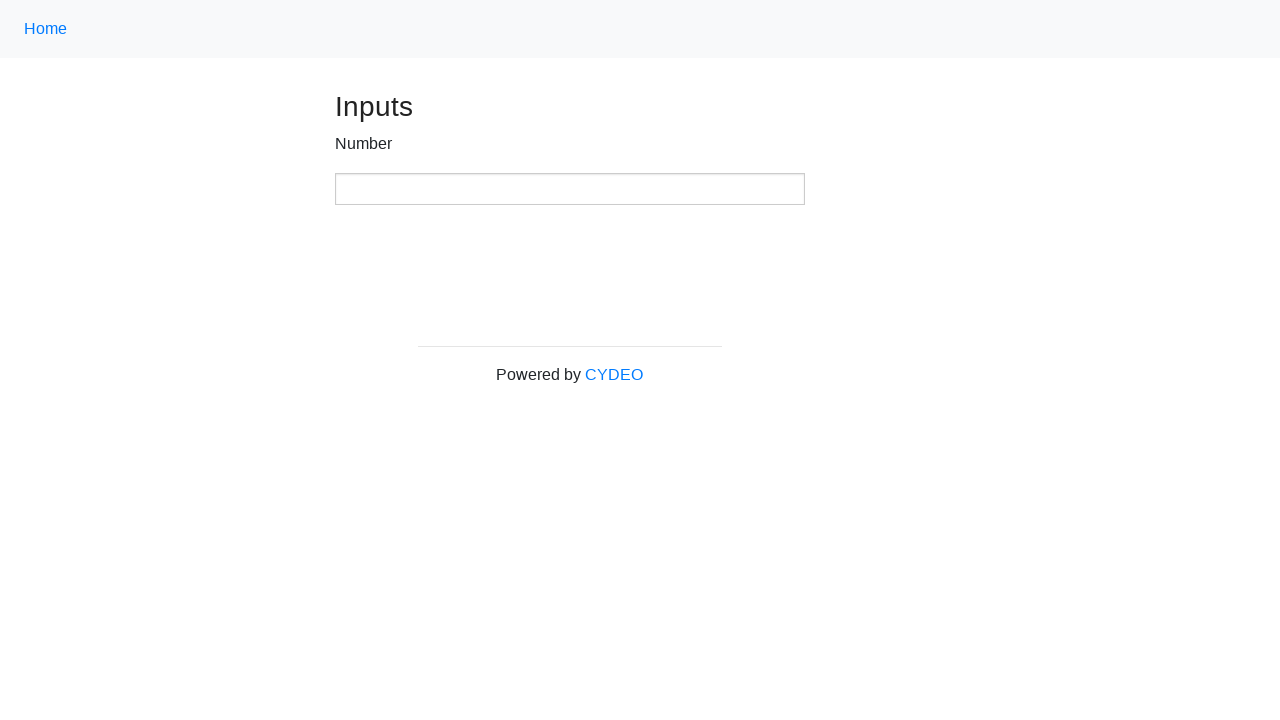

Clicked Home navigation link at (46, 29) on .nav-link
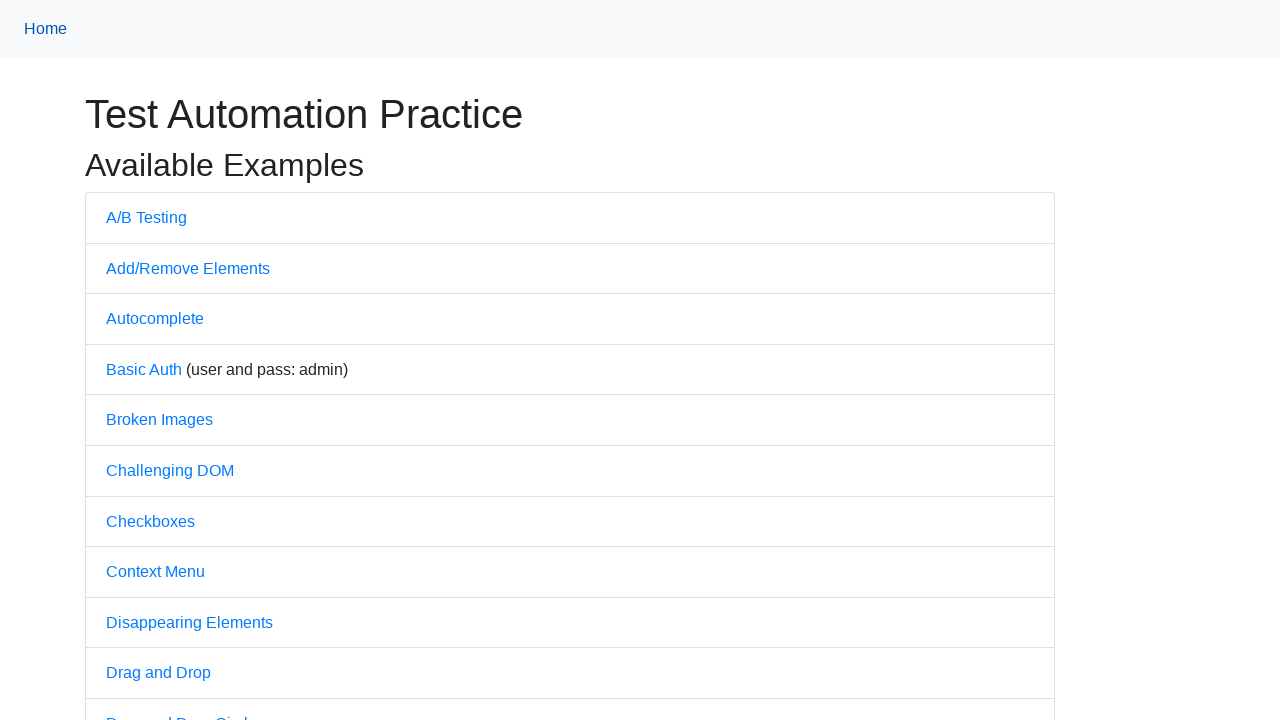

Waited for network idle after navigation
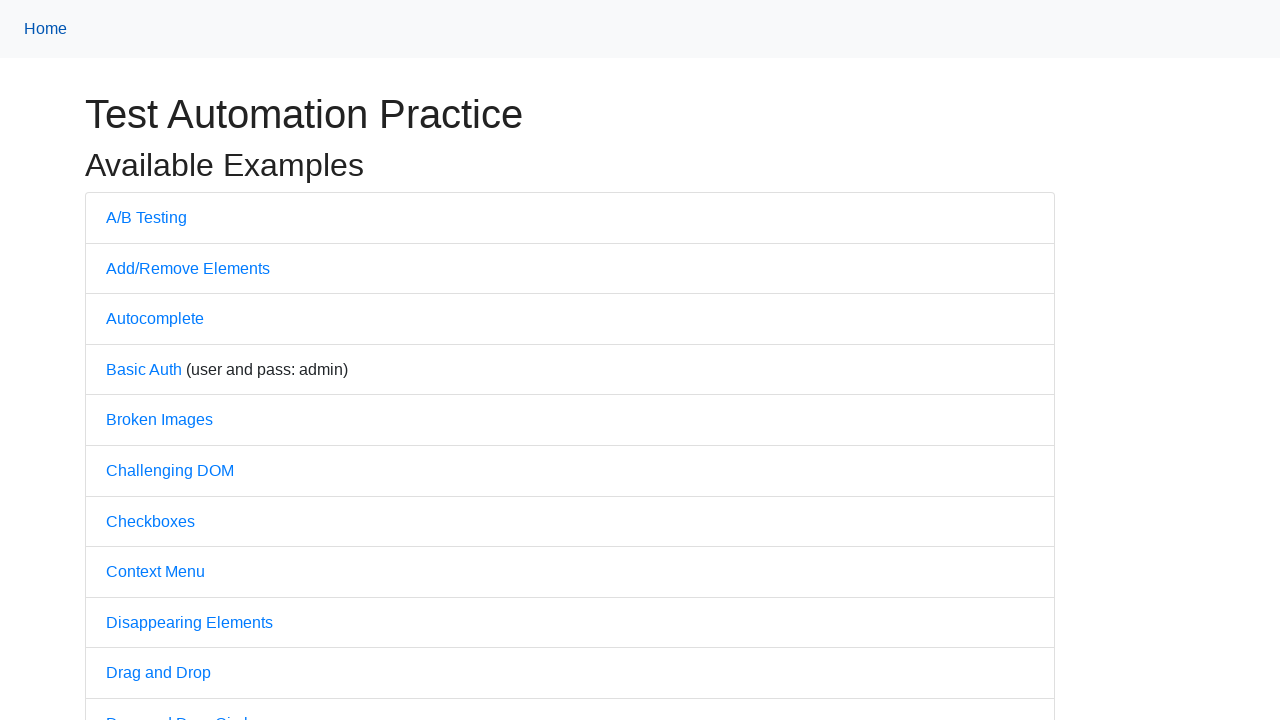

Verified page title is 'Practice'
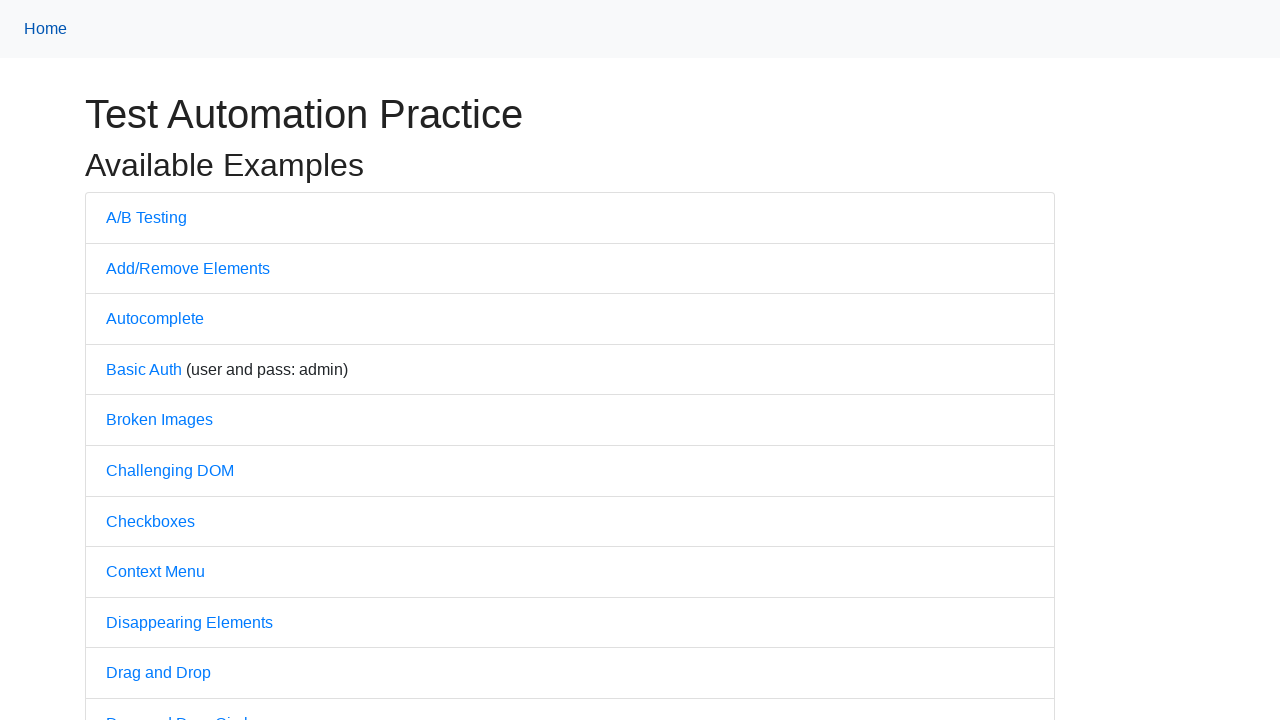

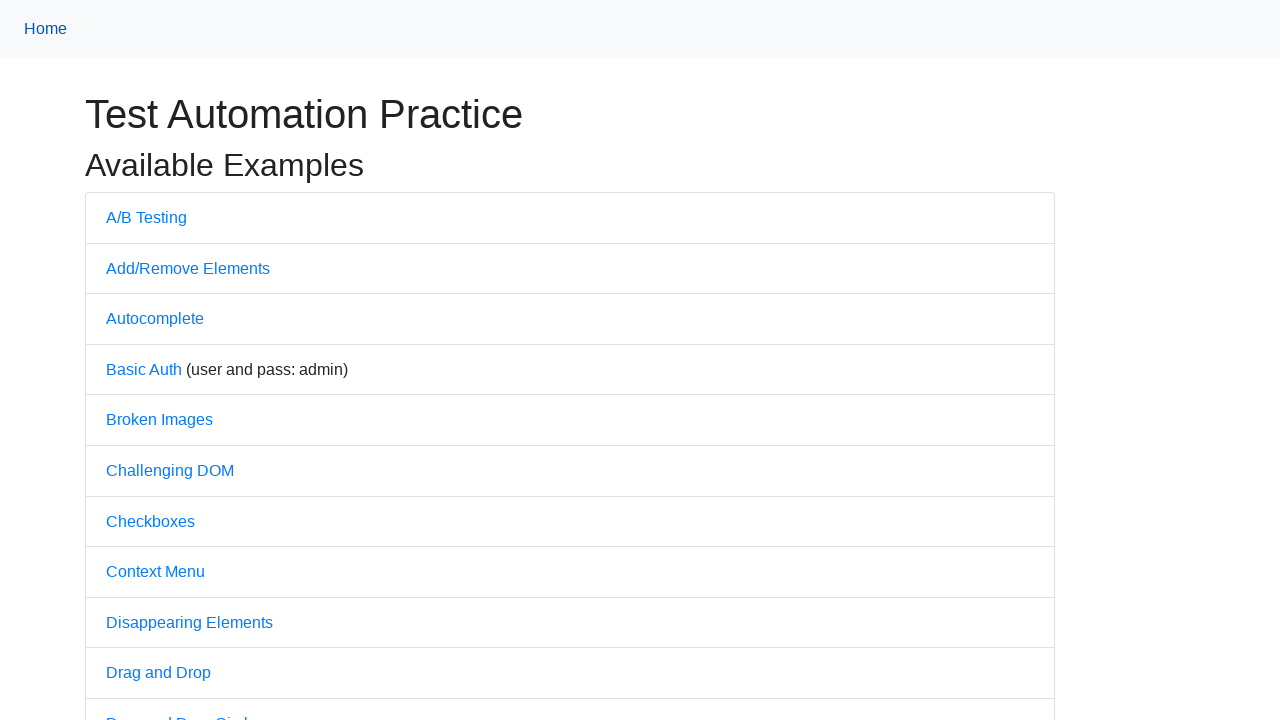